Tests the search functionality by searching for "python" programming language and verifying that search results contain the search term.

Starting URL: https://www.99-bottles-of-beer.net/

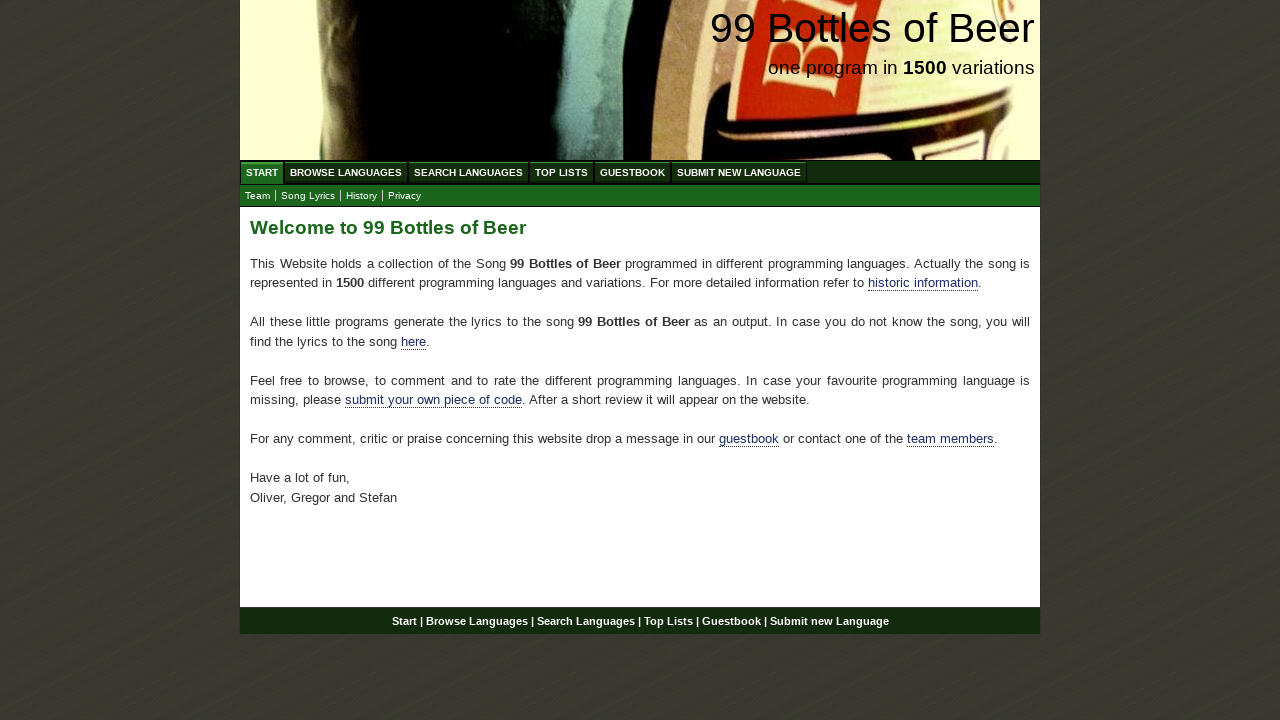

Clicked on Search Languages menu at (468, 172) on xpath=//ul[@id='menu']/li/a[@href='/search.html']
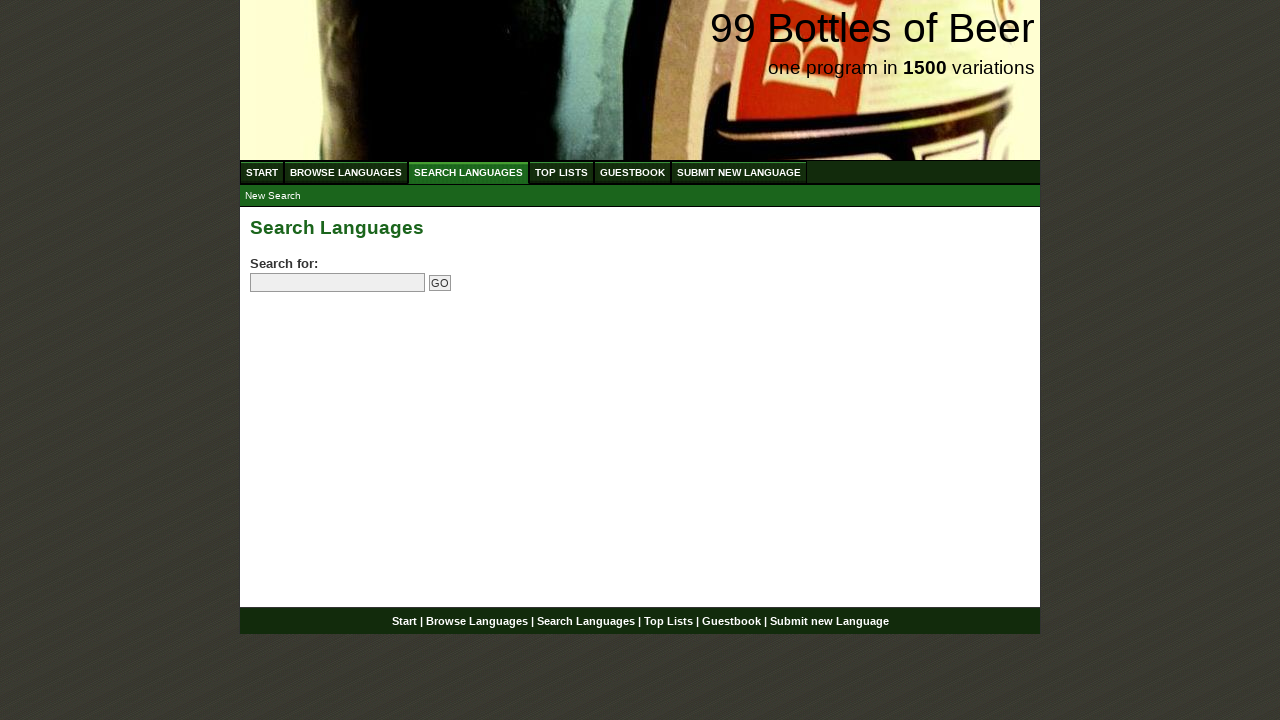

Clicked on search field at (338, 283) on input[name='search']
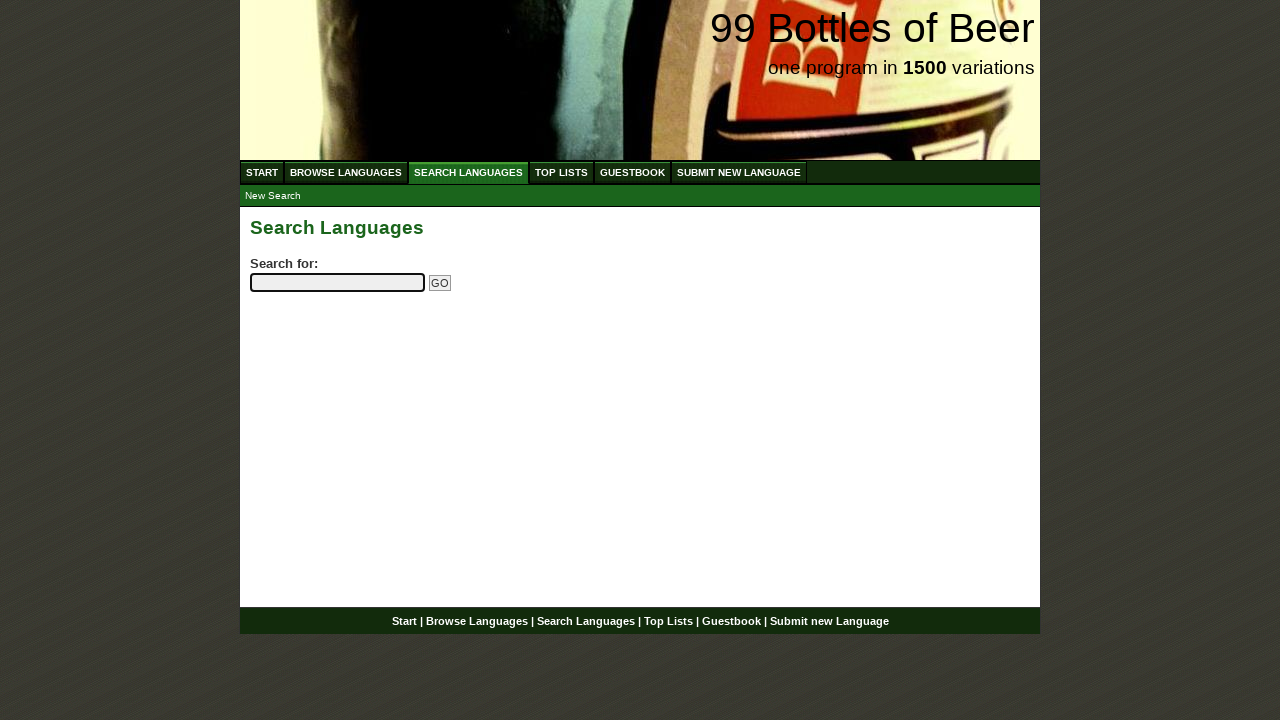

Filled search field with 'python' on input[name='search']
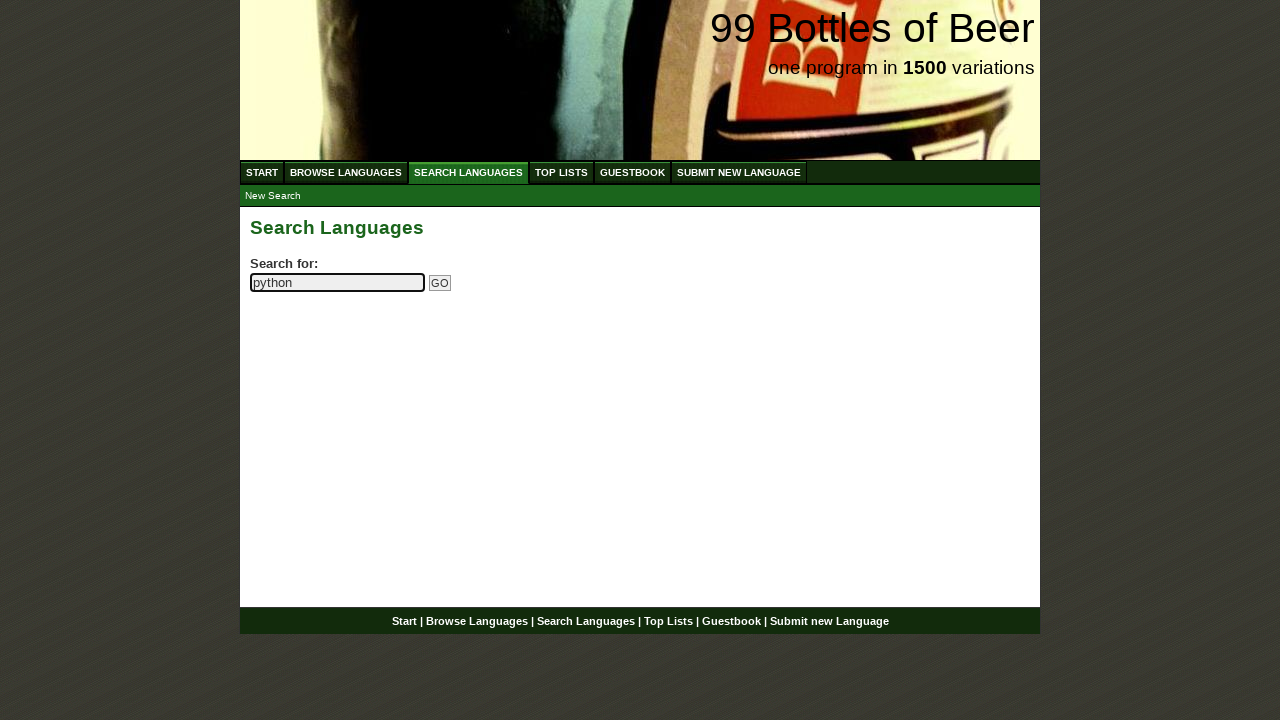

Clicked Go button to submit search at (440, 283) on input[name='submitsearch']
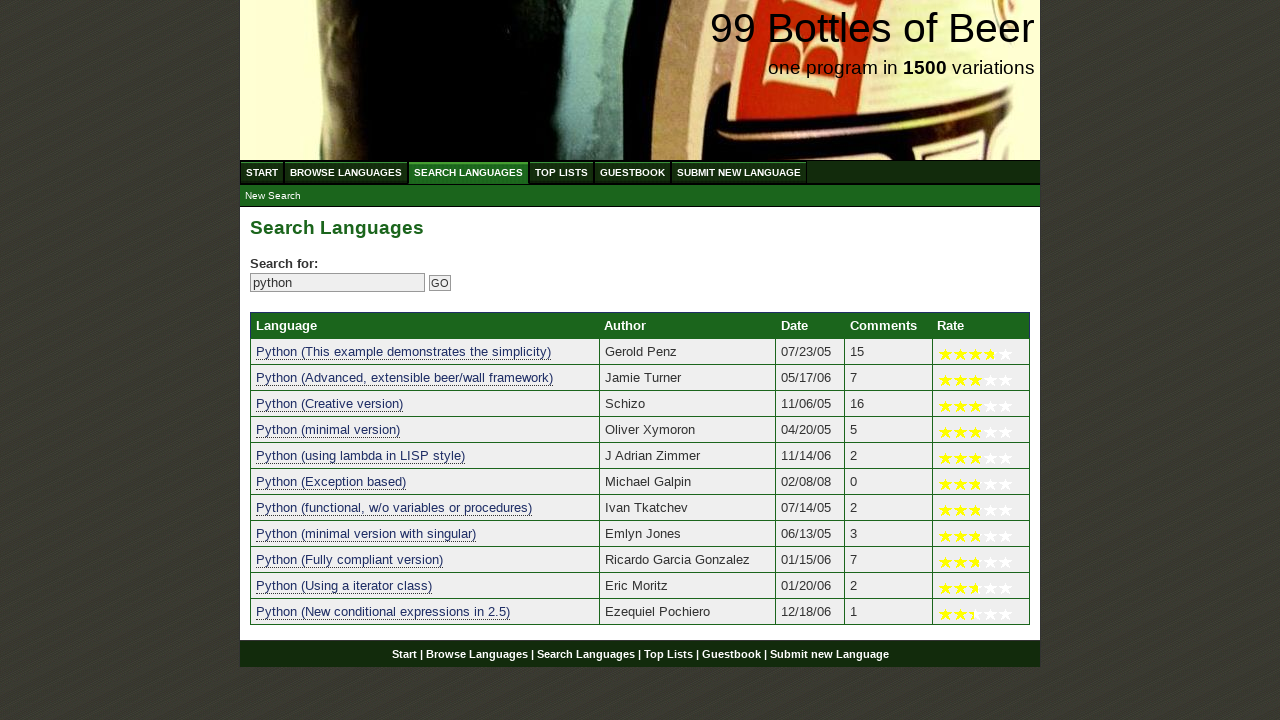

Search results table loaded successfully
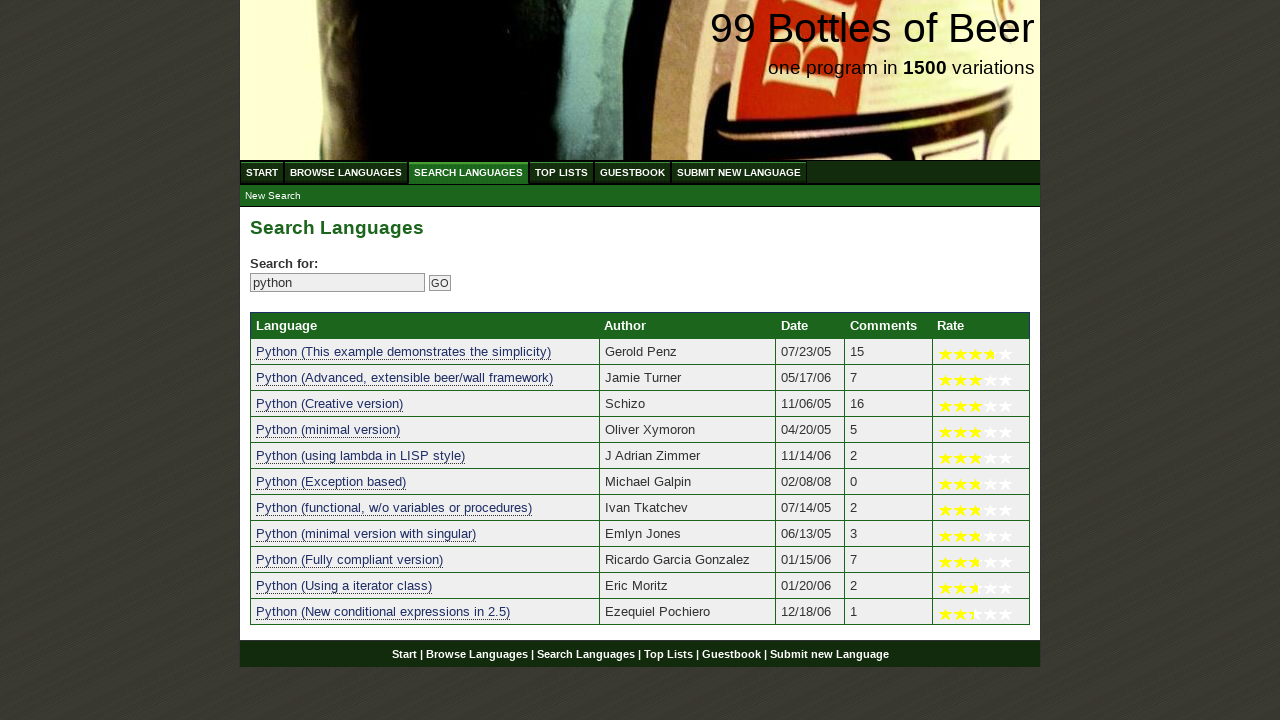

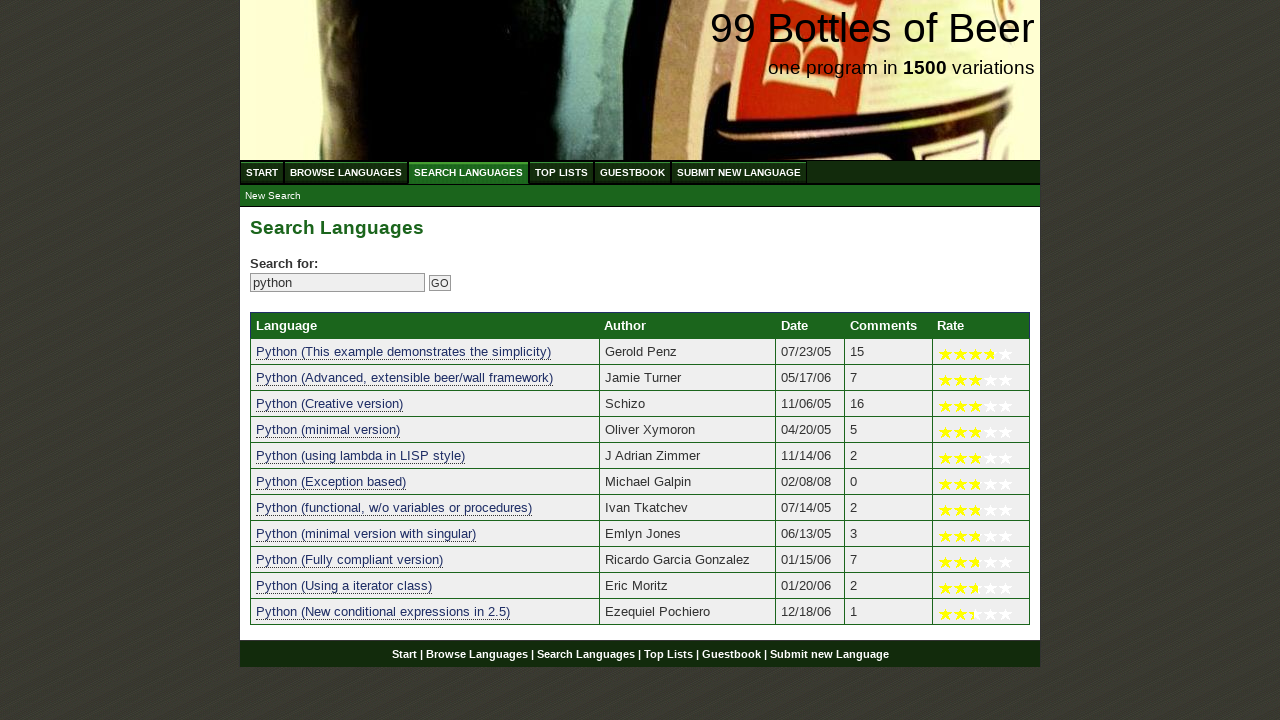